Tests completing the full trivia flow including creation, playing all questions, and clicking the Quit button on the final marks page

Starting URL: https://shemsvcollege.github.io/Trivia/

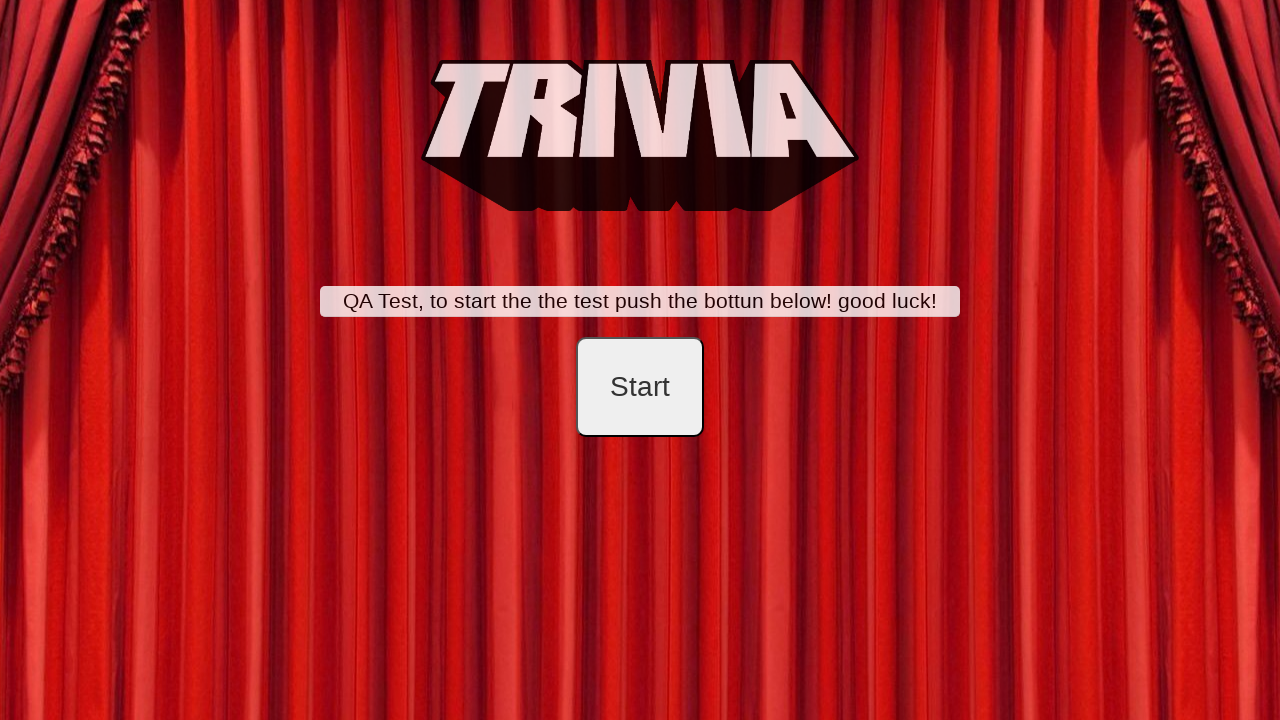

Clicked start button to begin trivia creation at (640, 387) on #startB
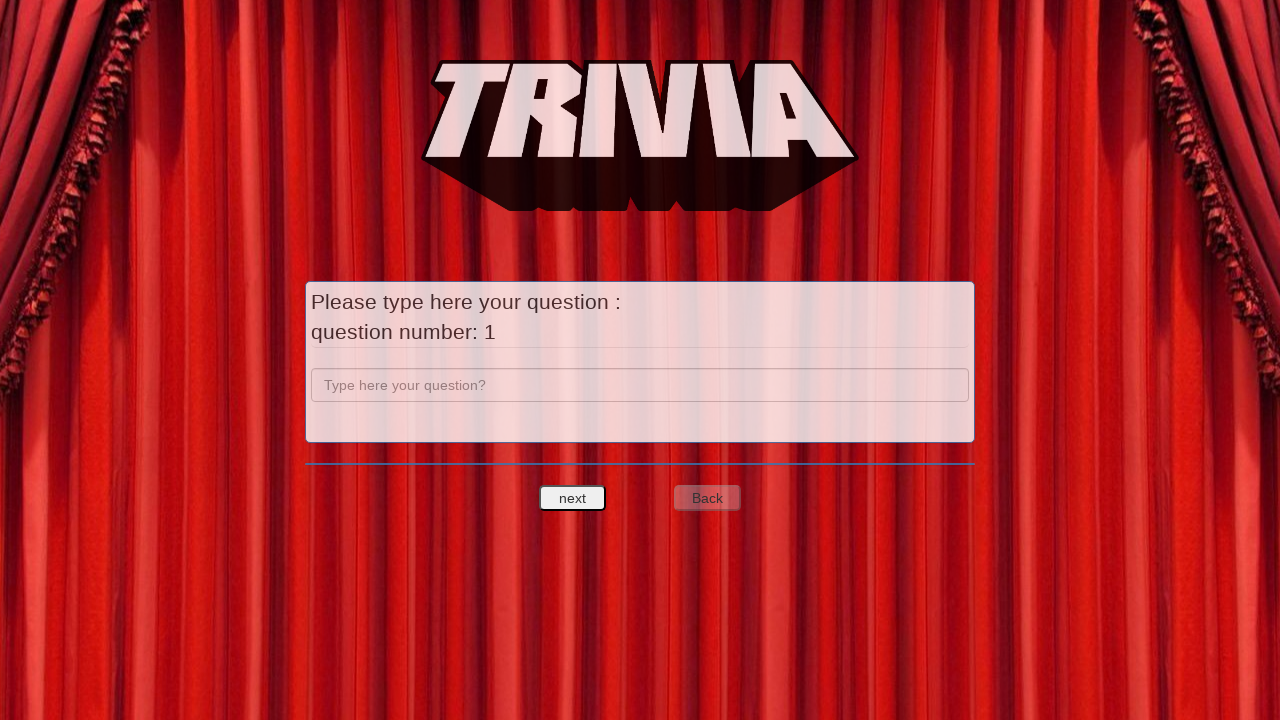

Filled question 1 text field with 'a' on input[name='question']
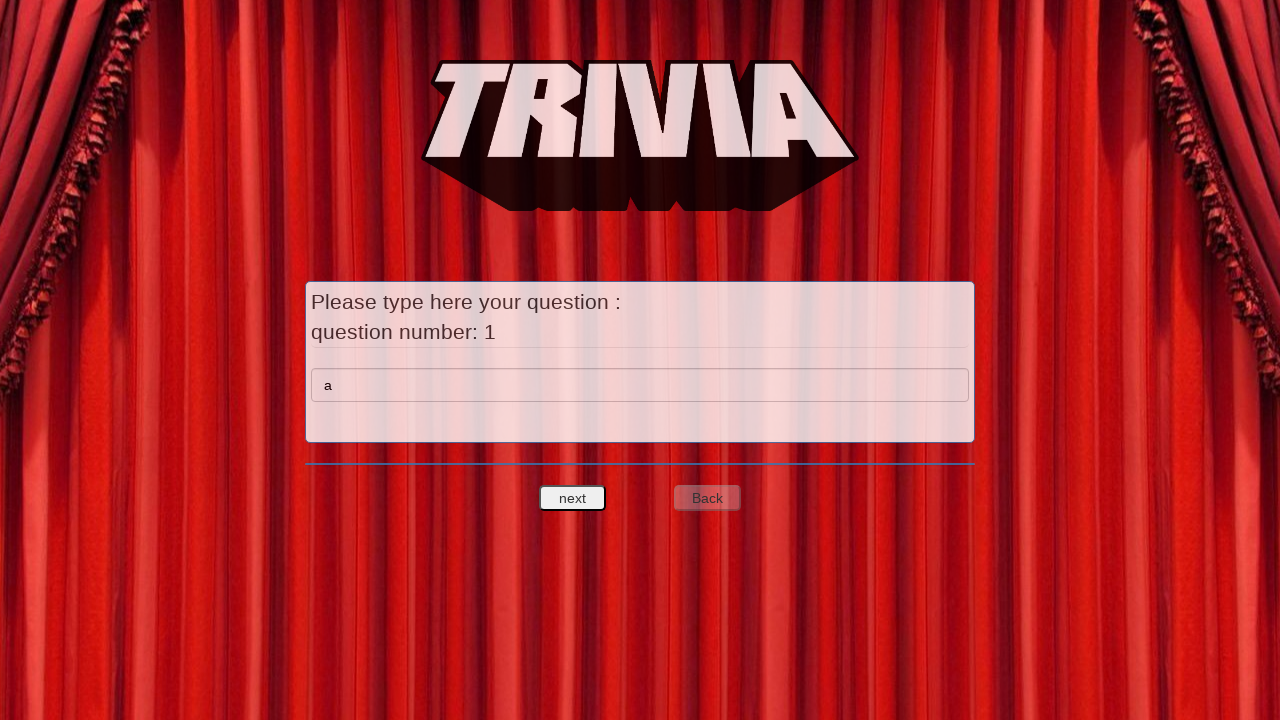

Clicked next button to proceed to question 1 answers at (573, 498) on #nextquest
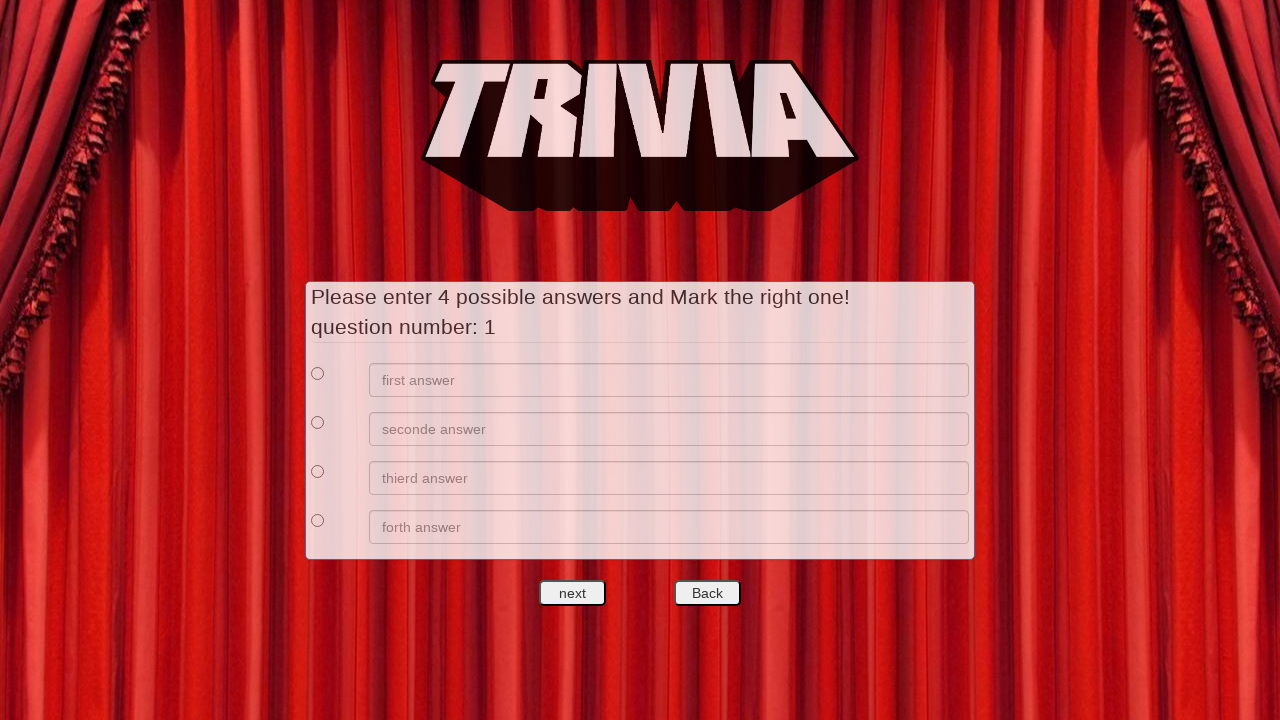

Filled answer 1 for question 1 with 'a' on //*[@id='answers']/div[1]/div[2]/input
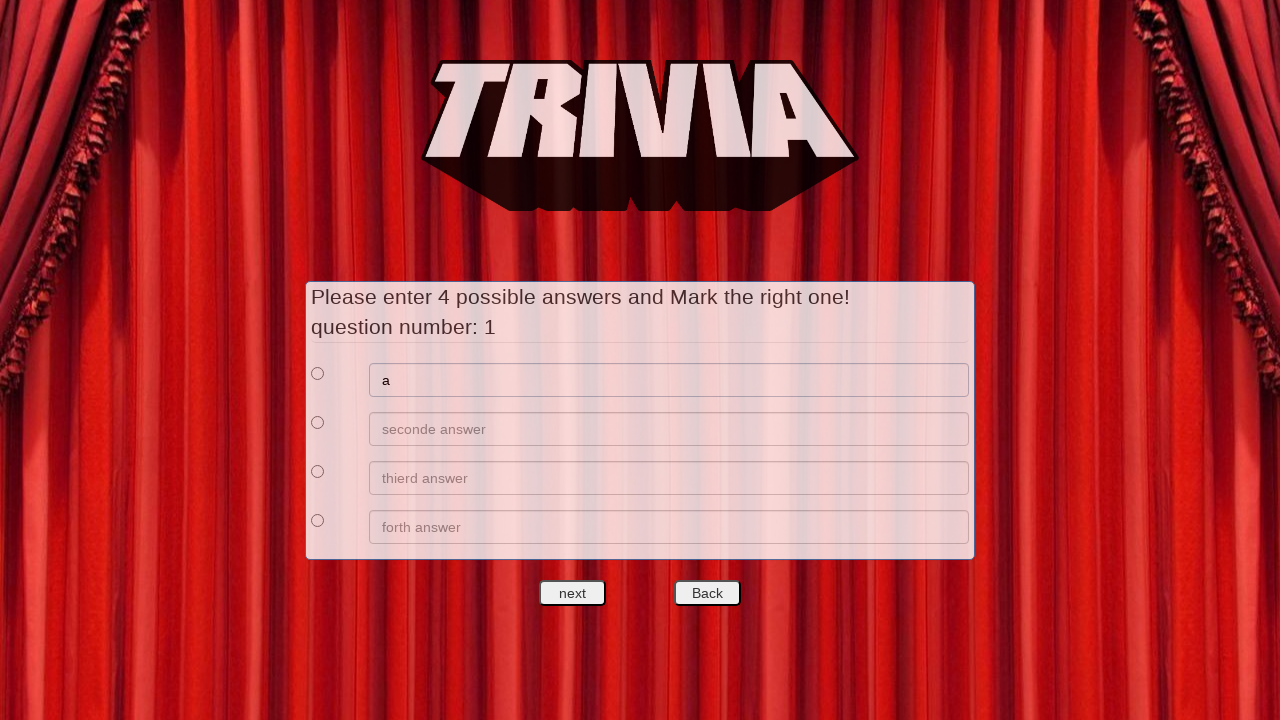

Filled answer 2 for question 1 with 'b' on //*[@id='answers']/div[2]/div[2]/input
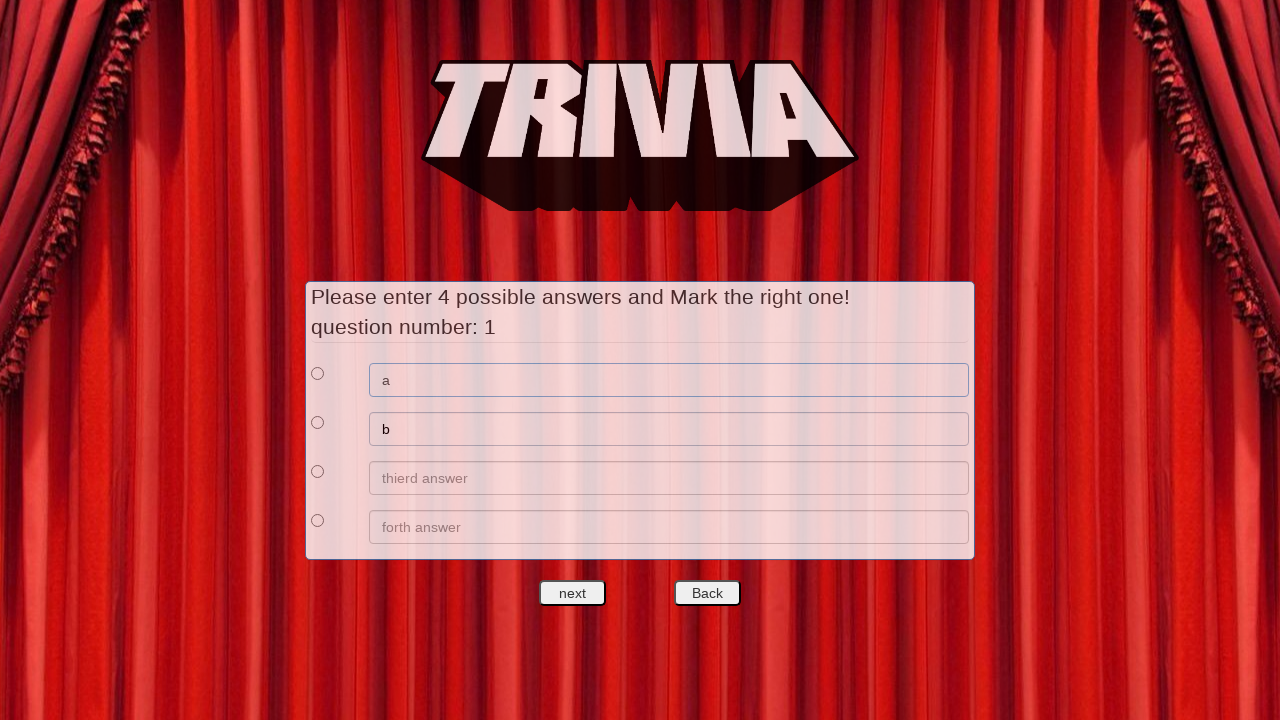

Filled answer 3 for question 1 with 'c' on //*[@id='answers']/div[3]/div[2]/input
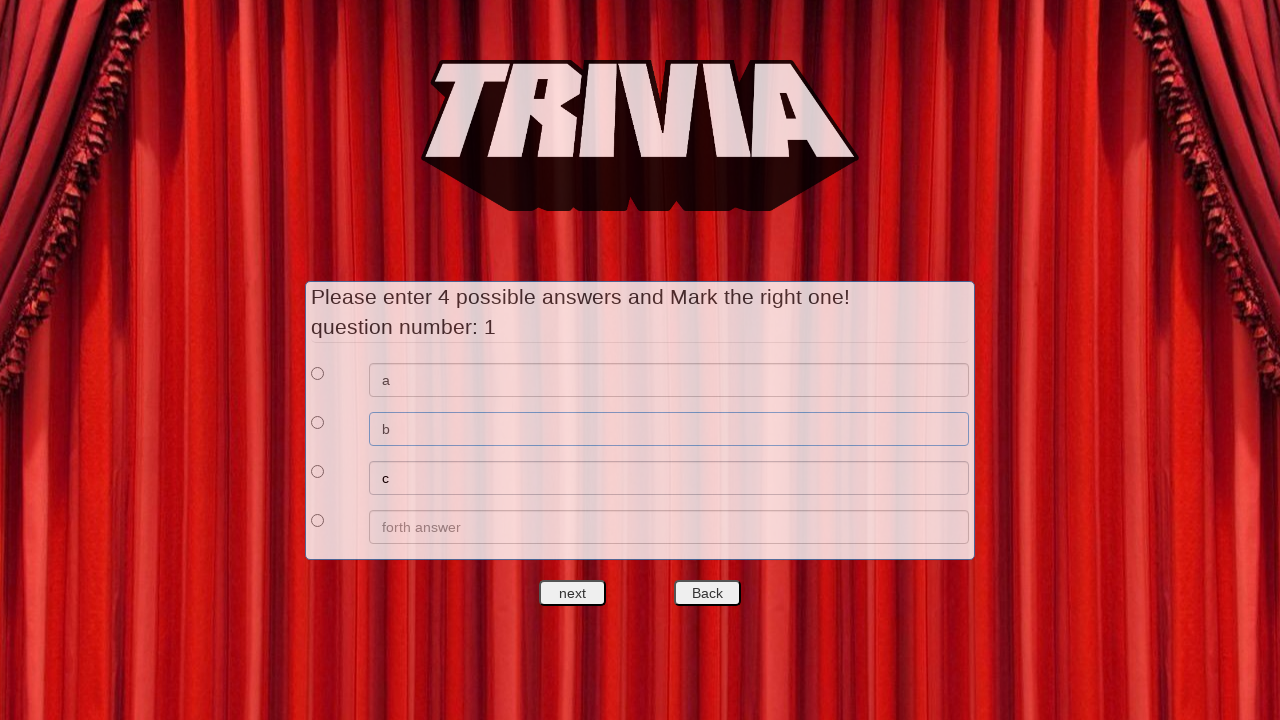

Filled answer 4 for question 1 with 'd' on //*[@id='answers']/div[4]/div[2]/input
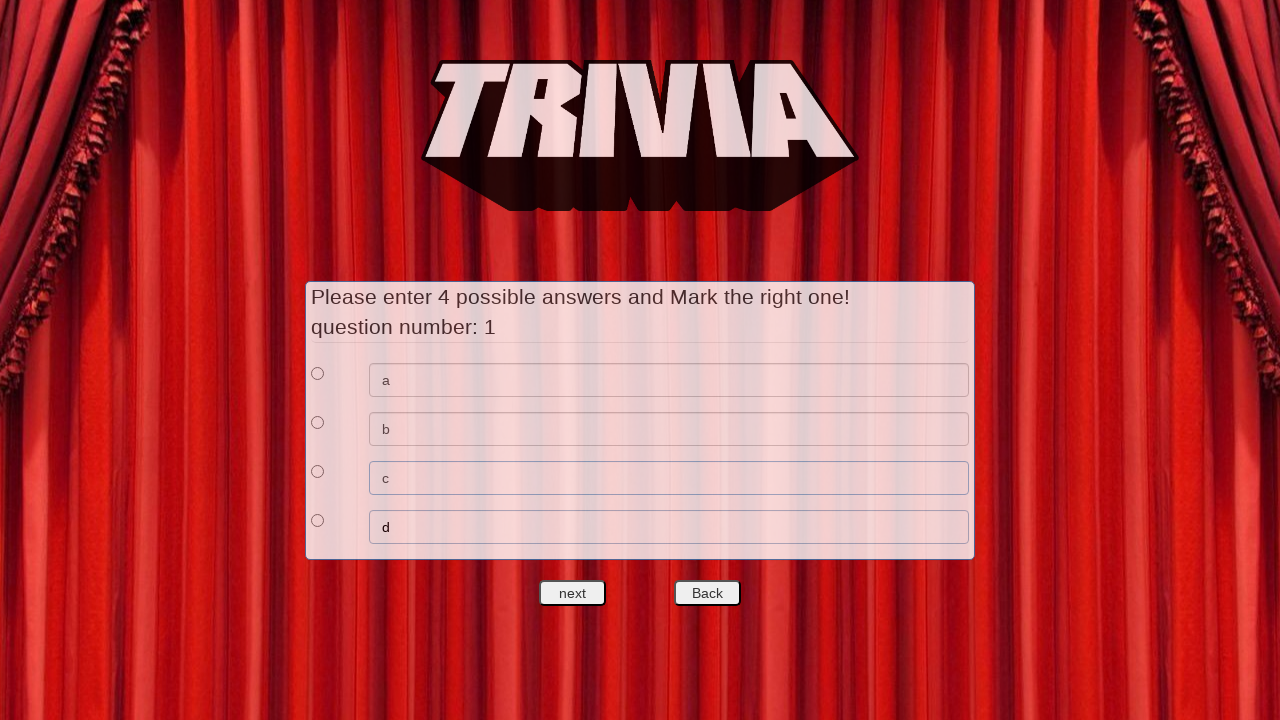

Selected answer 1 as the correct answer for question 1 at (318, 373) on xpath=//*[@id='answers']/div[1]/div[1]/input
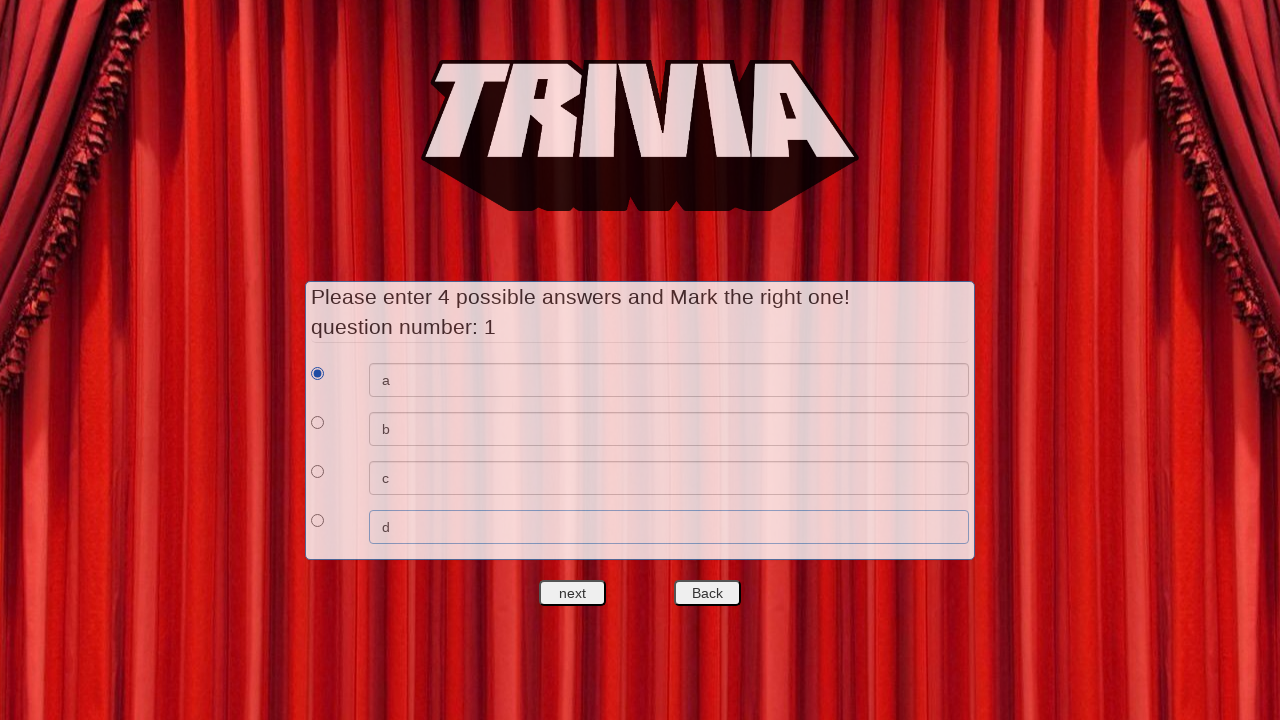

Clicked next button to proceed to question 2 at (573, 593) on #nextquest
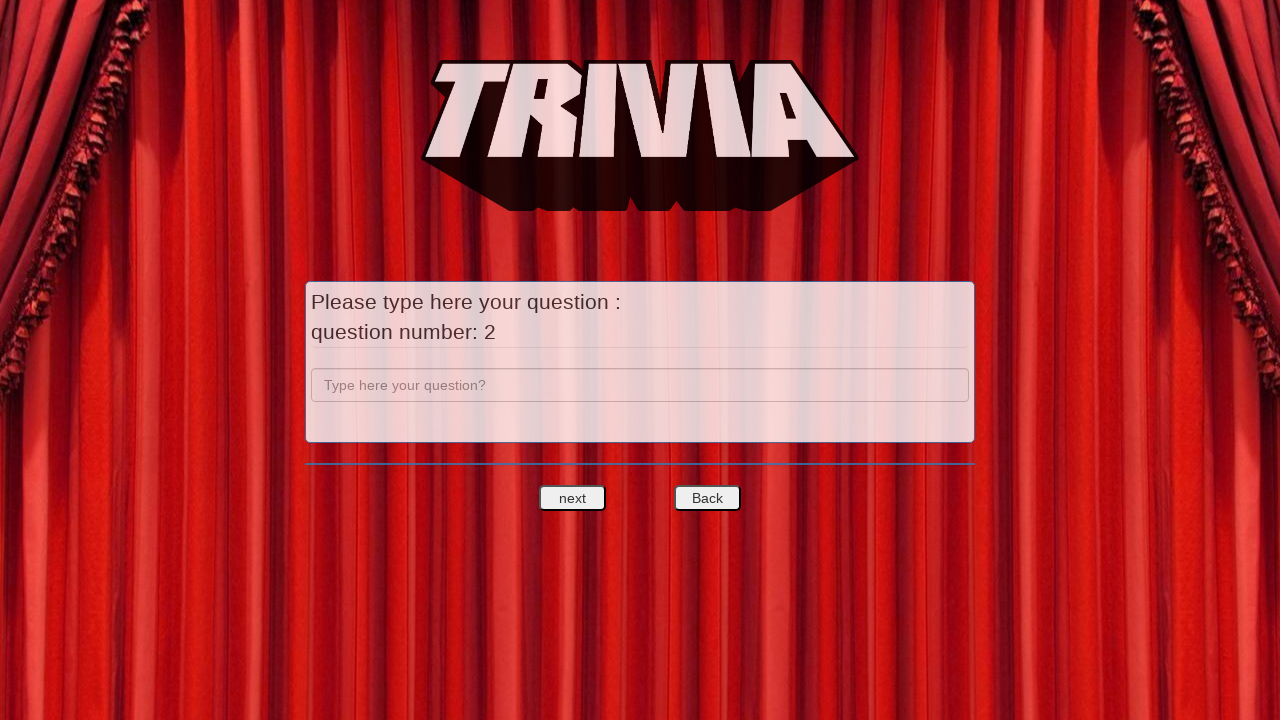

Filled question 2 text field with 'b' on input[name='question']
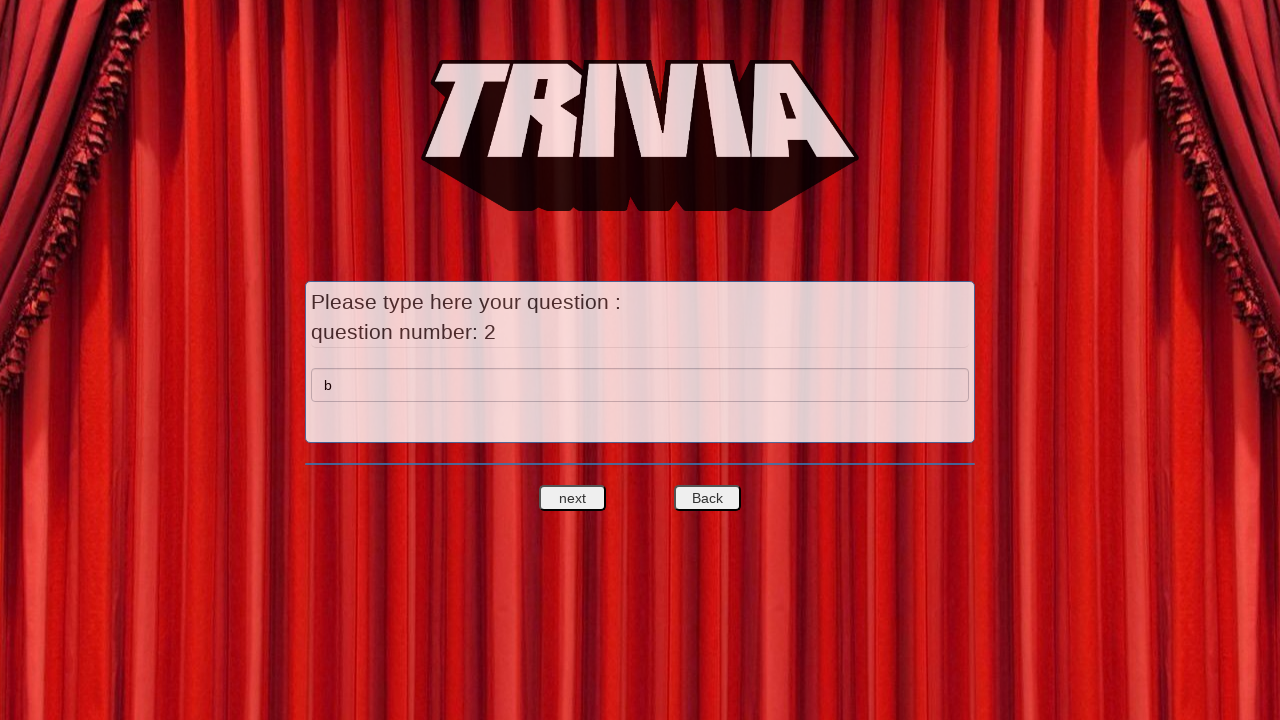

Clicked next button to proceed to question 2 answers at (573, 498) on #nextquest
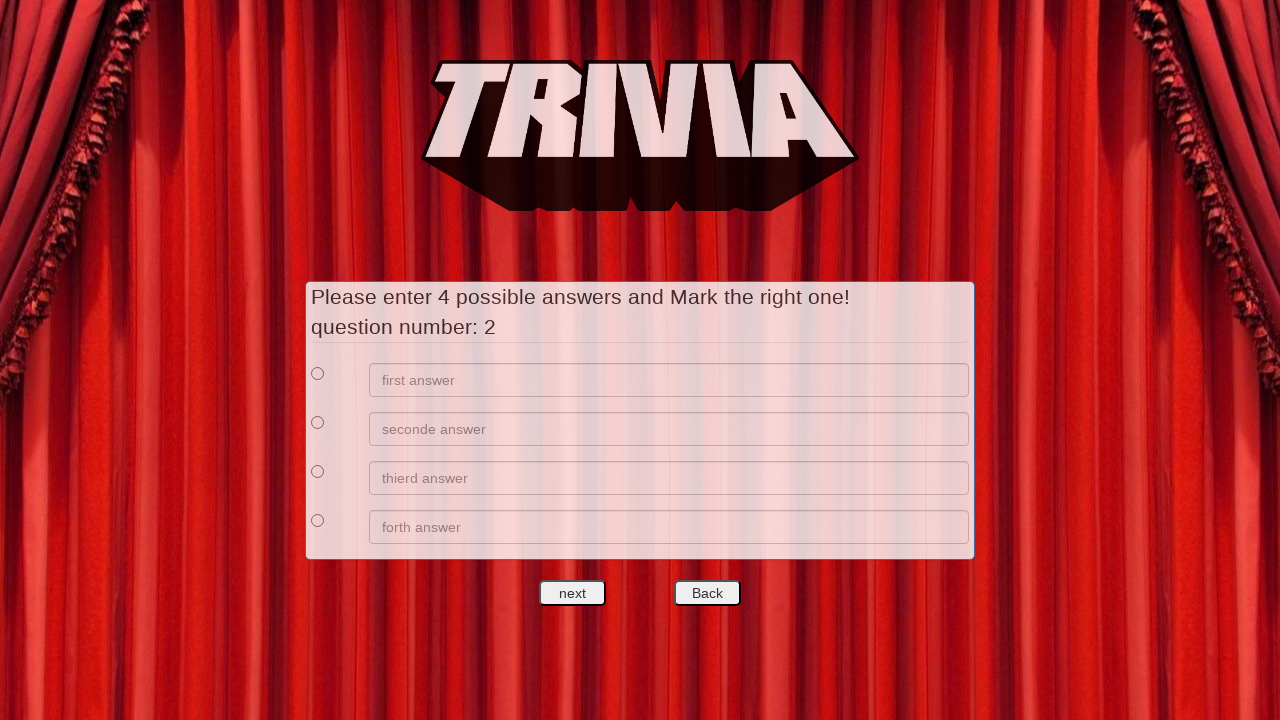

Filled answer 1 for question 2 with 'e' on //*[@id='answers']/div[1]/div[2]/input
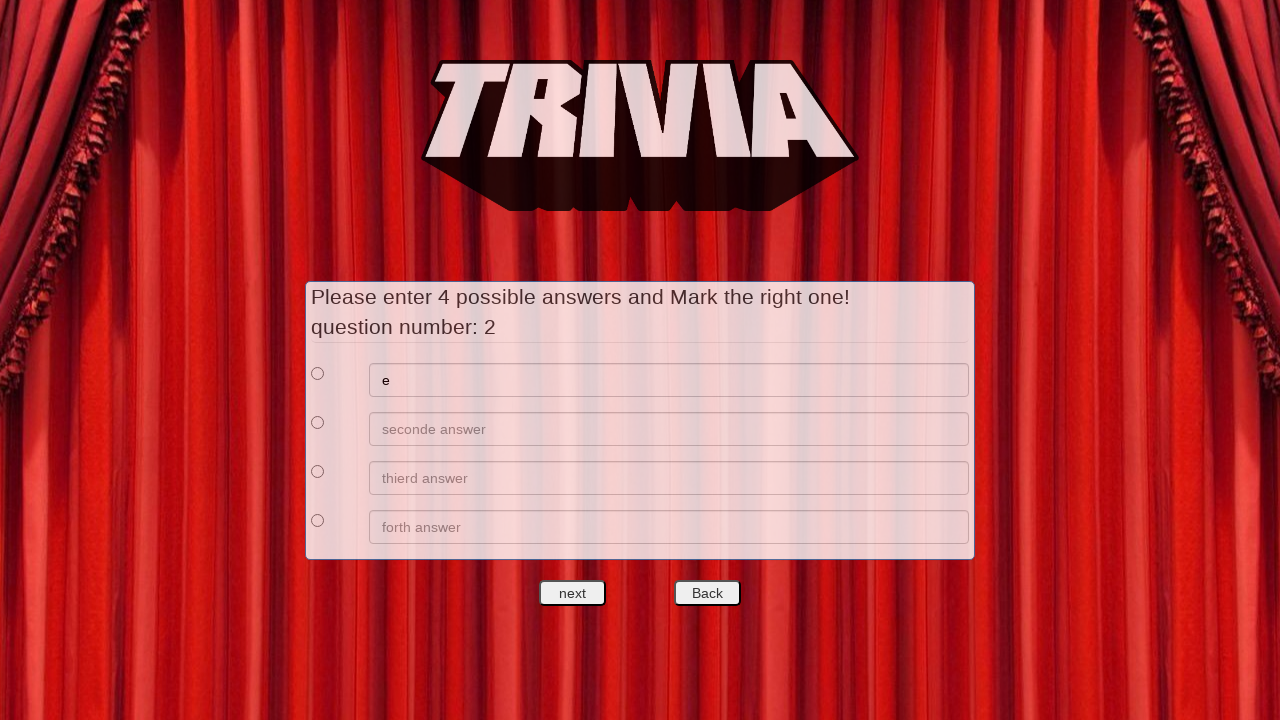

Filled answer 2 for question 2 with 'f' on //*[@id='answers']/div[2]/div[2]/input
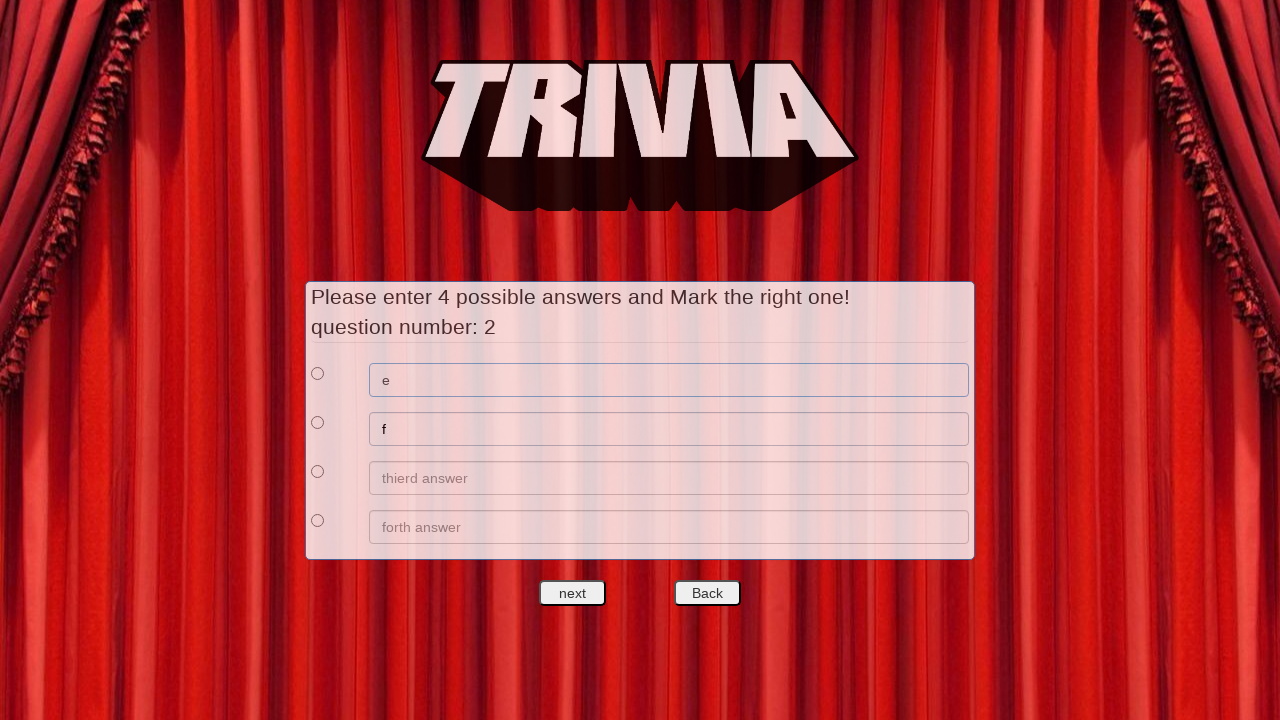

Filled answer 3 for question 2 with 'g' on //*[@id='answers']/div[3]/div[2]/input
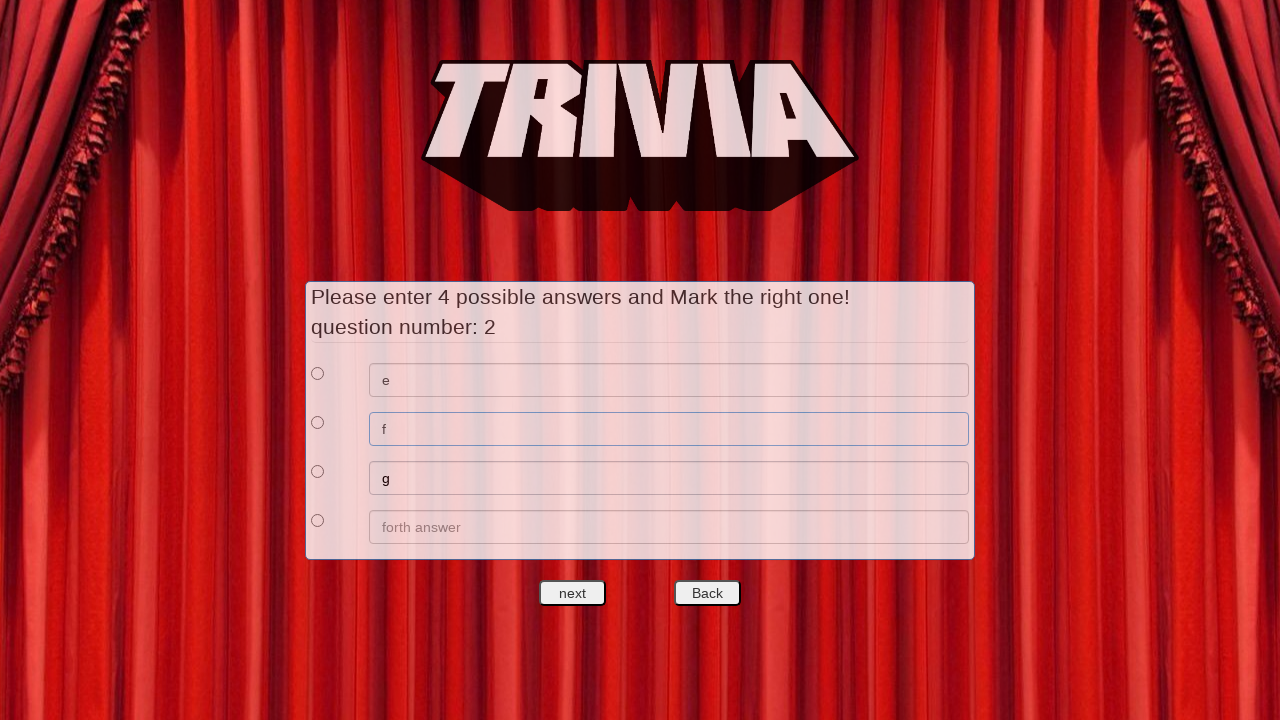

Filled answer 4 for question 2 with 'h' on //*[@id='answers']/div[4]/div[2]/input
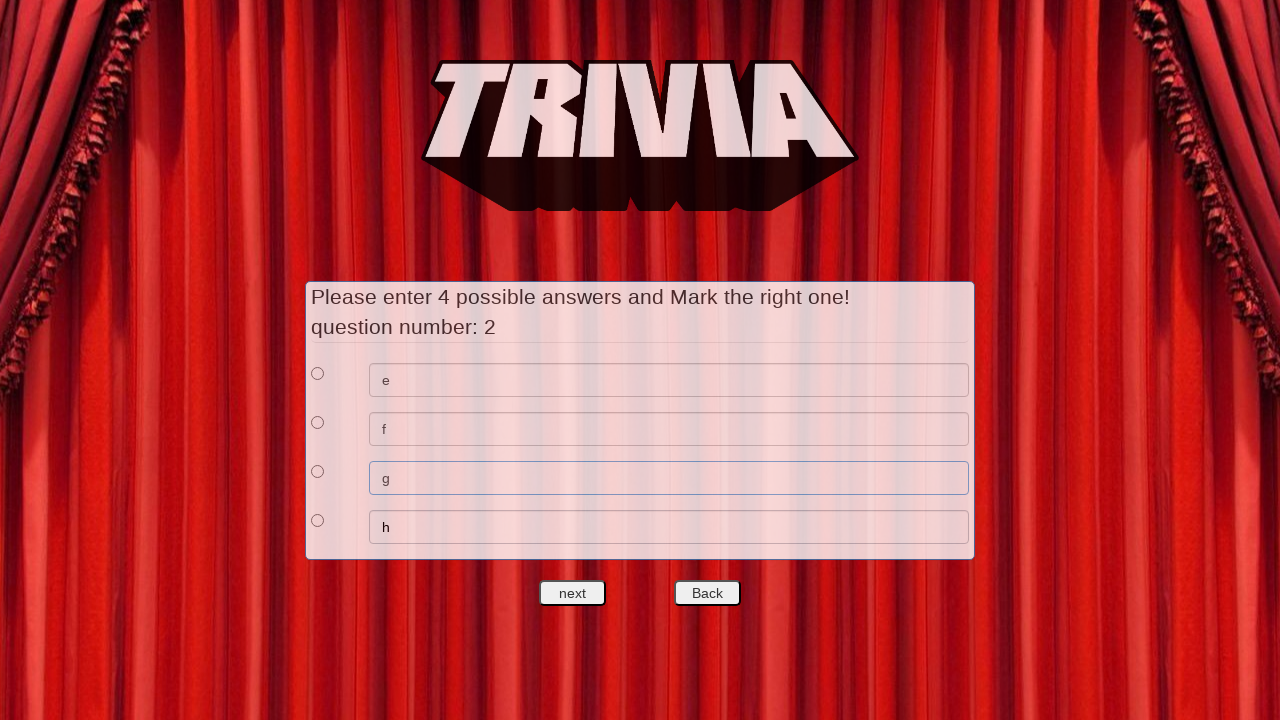

Selected answer 1 as the correct answer for question 2 at (318, 373) on xpath=//*[@id='answers']/div[1]/div[1]/input
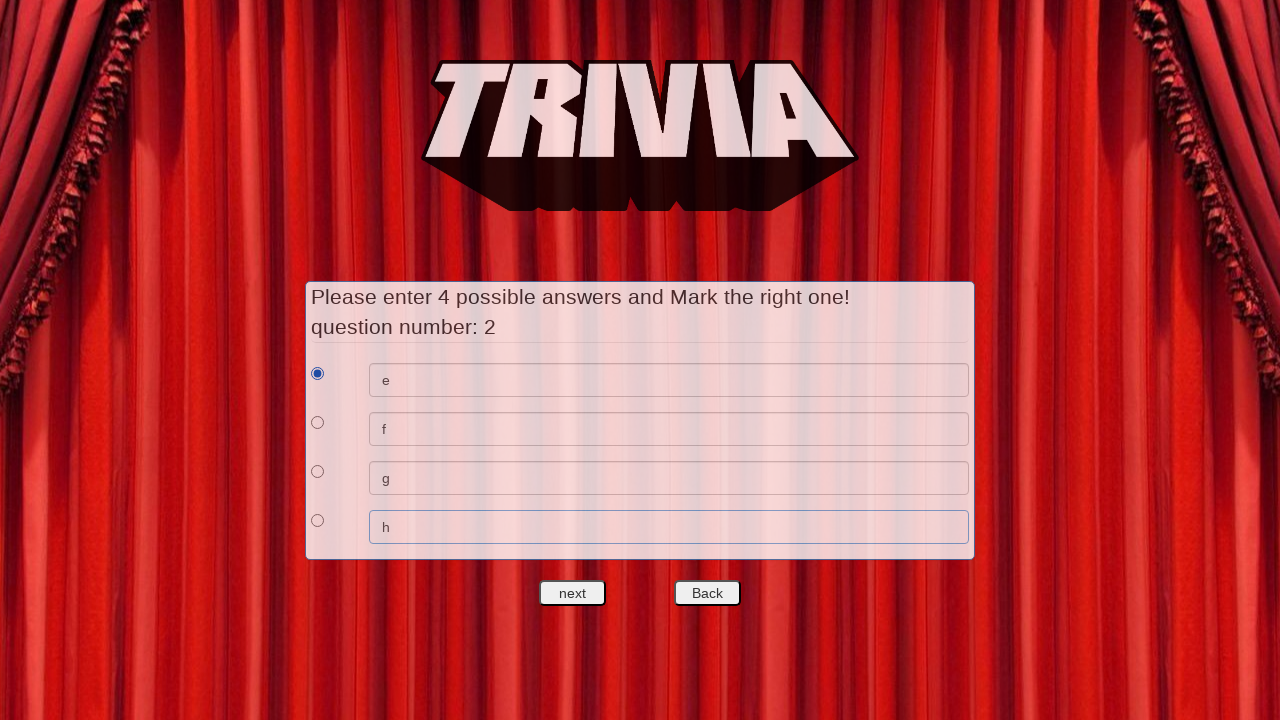

Clicked next button to proceed to question 3 at (573, 593) on #nextquest
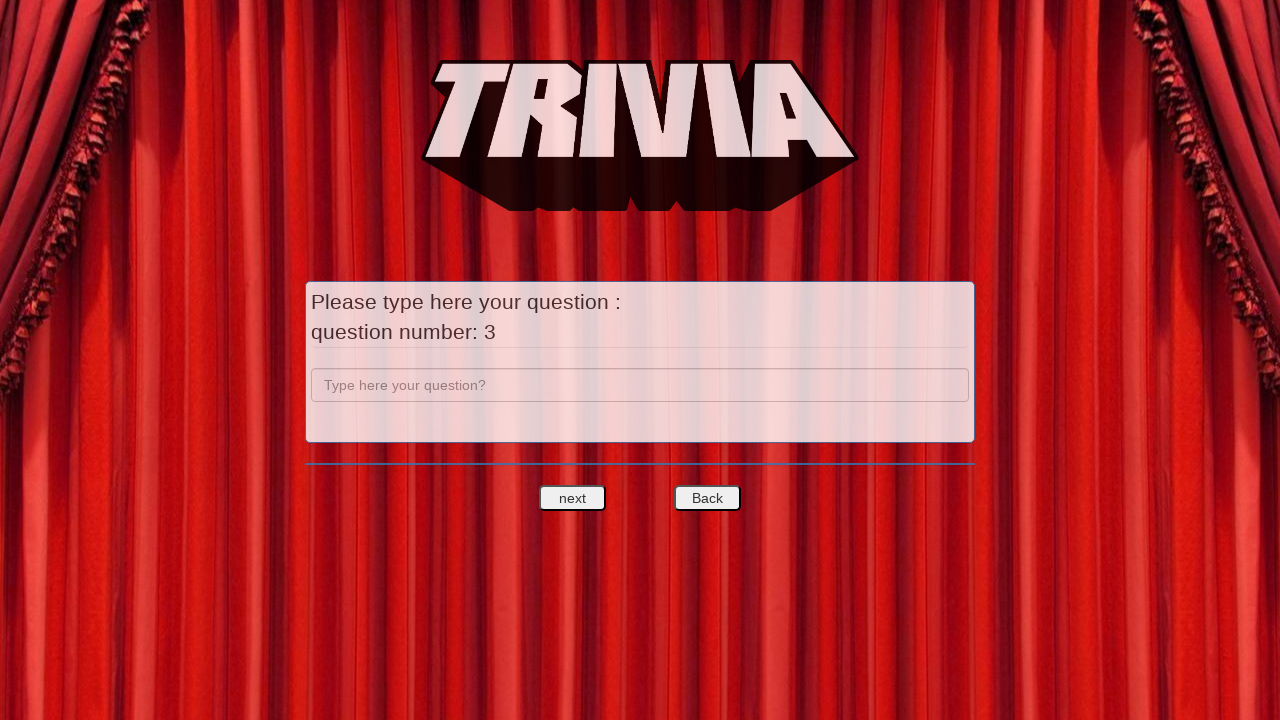

Filled question 3 text field with 'c' on input[name='question']
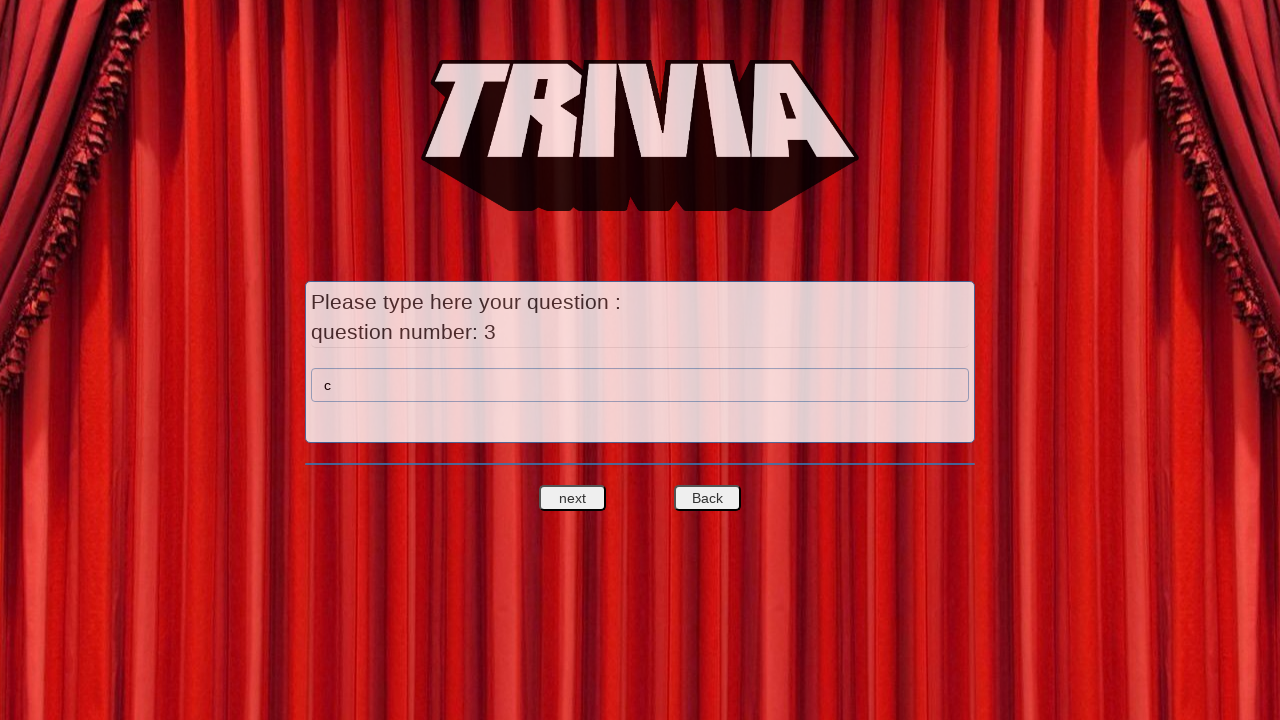

Clicked next button to proceed to question 3 answers at (573, 498) on #nextquest
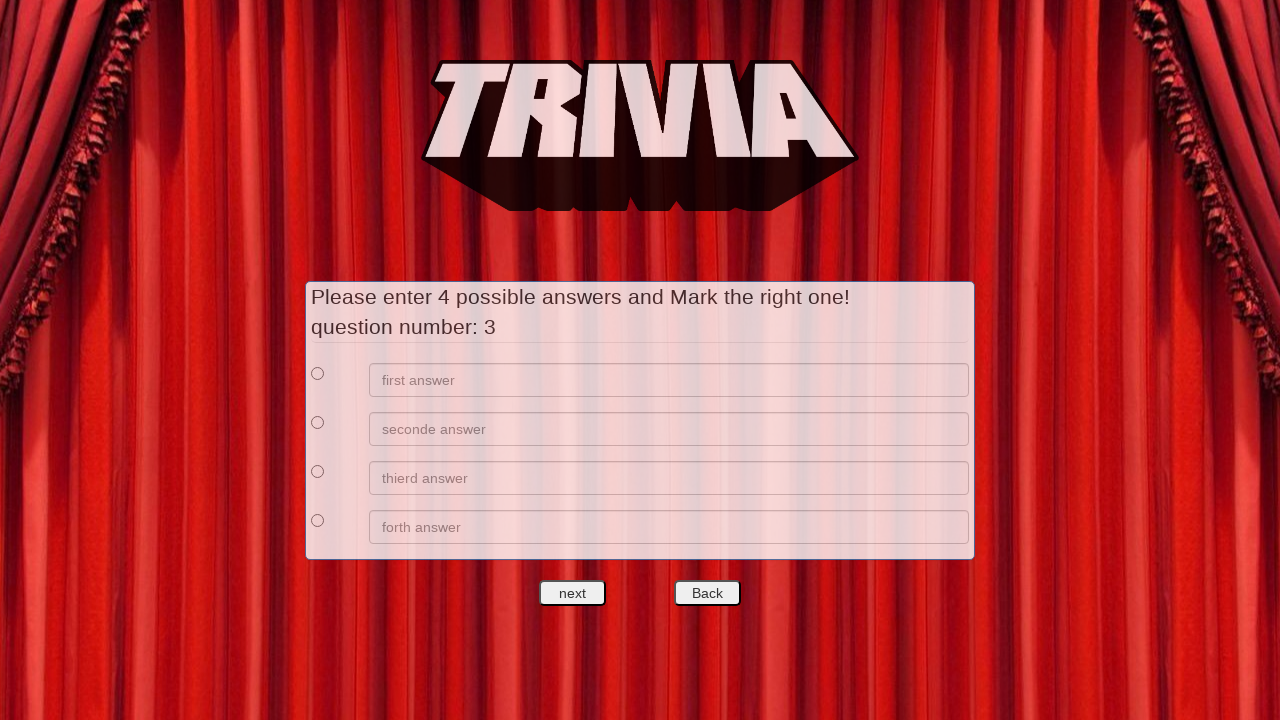

Filled answer 1 for question 3 with 'i' on //*[@id='answers']/div[1]/div[2]/input
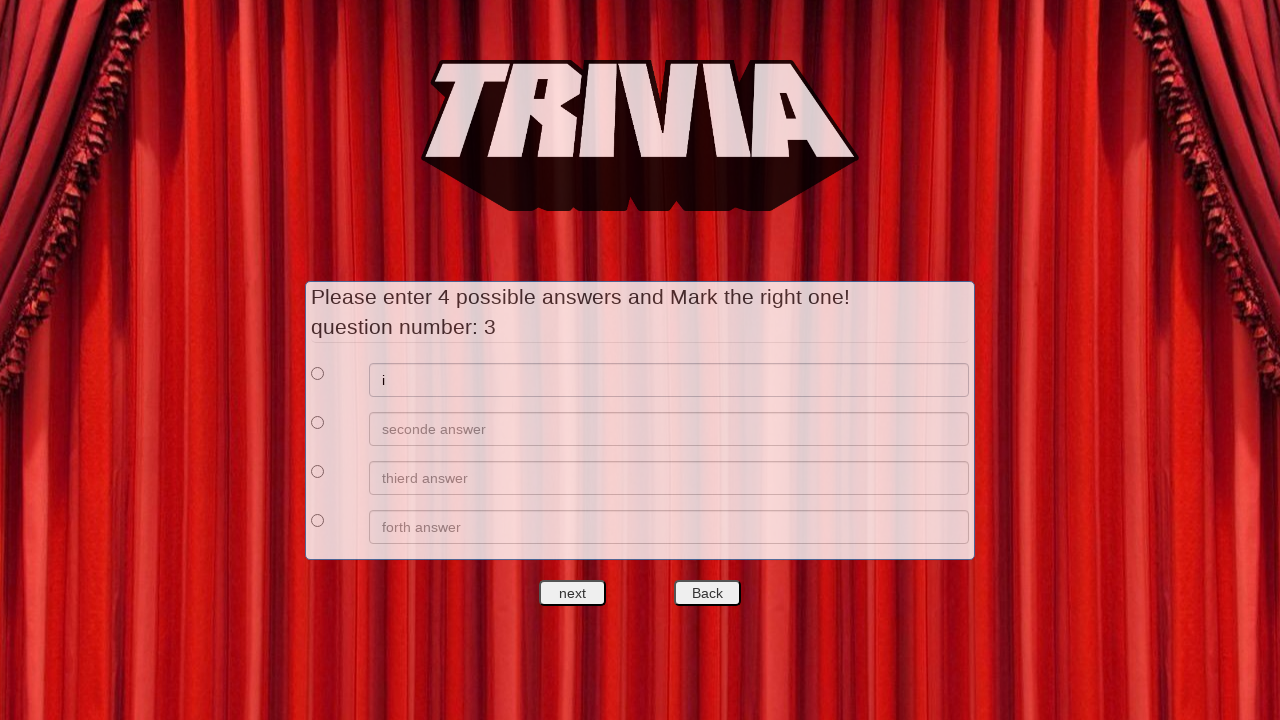

Filled answer 2 for question 3 with 'j' on //*[@id='answers']/div[2]/div[2]/input
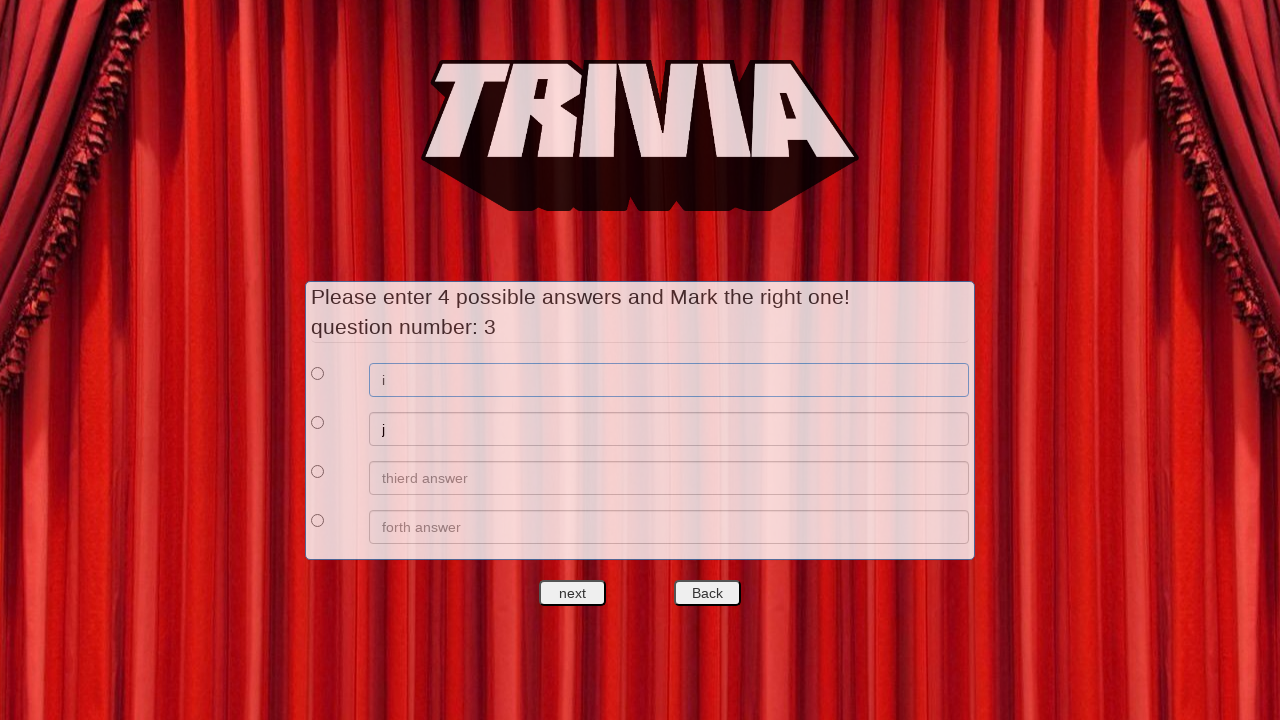

Filled answer 3 for question 3 with 'k' on //*[@id='answers']/div[3]/div[2]/input
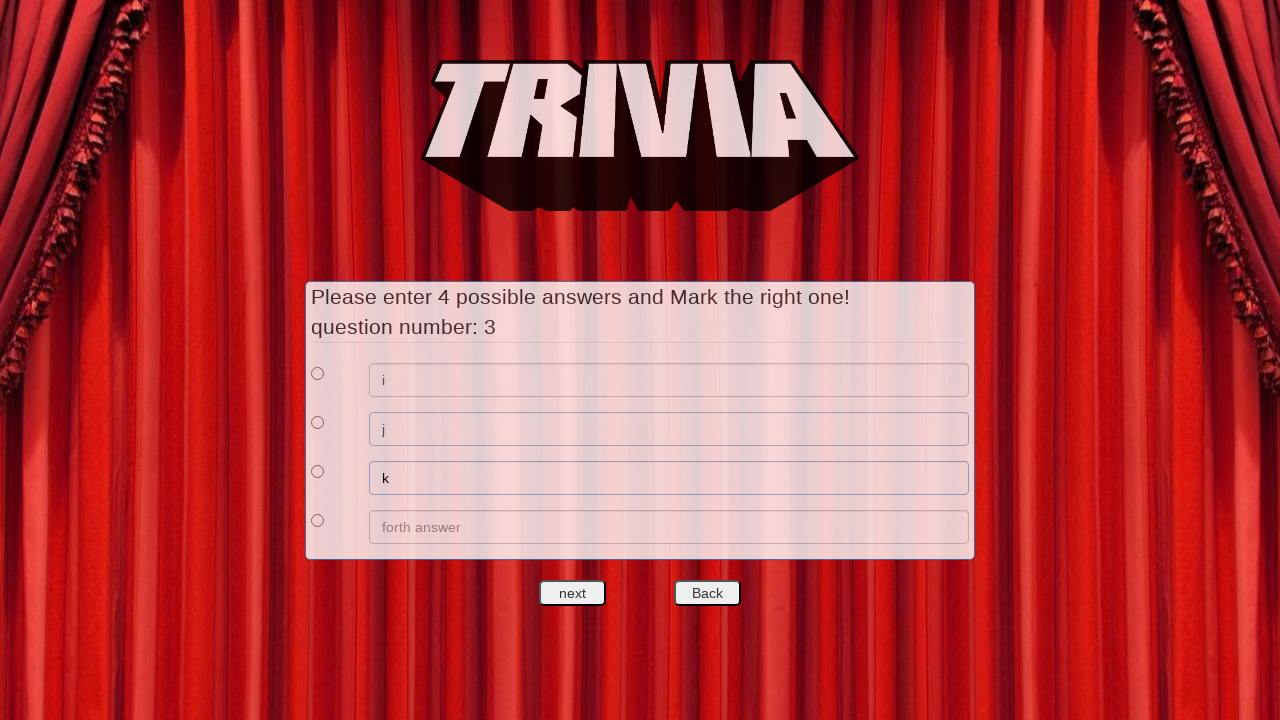

Filled answer 4 for question 3 with 'l' on //*[@id='answers']/div[4]/div[2]/input
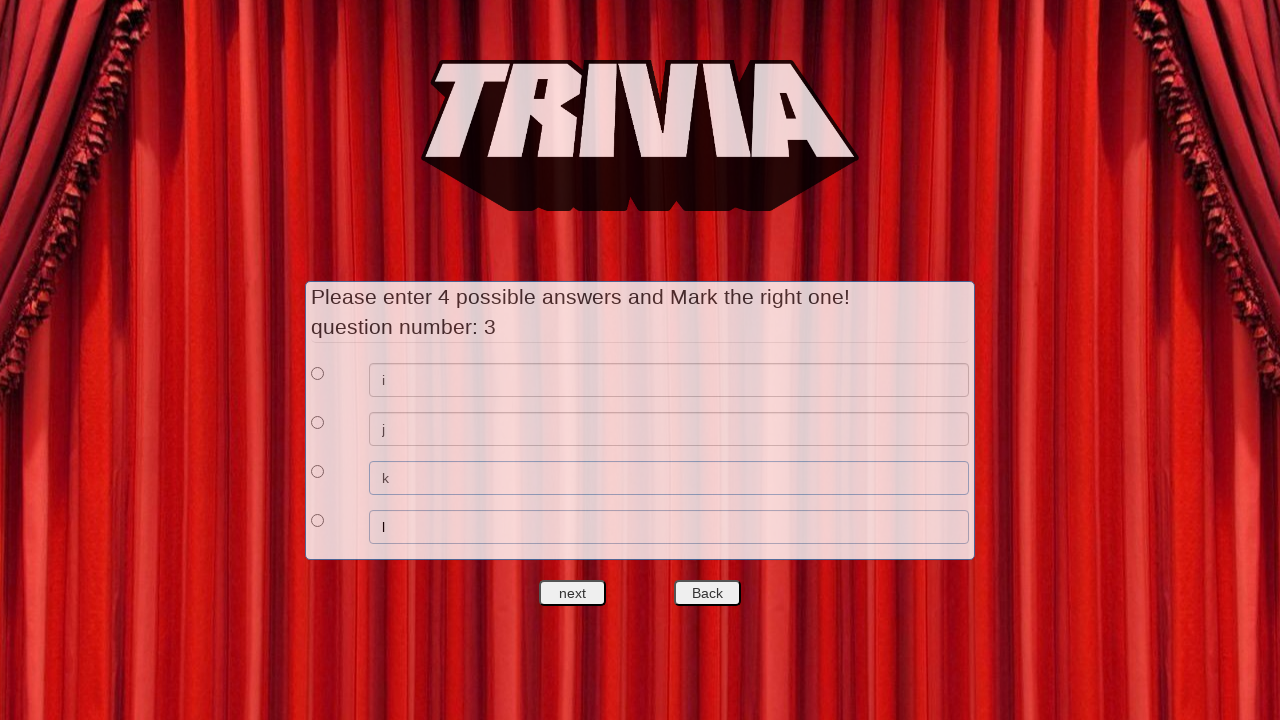

Selected answer 1 as the correct answer for question 3 at (318, 373) on xpath=//*[@id='answers']/div[1]/div[1]/input
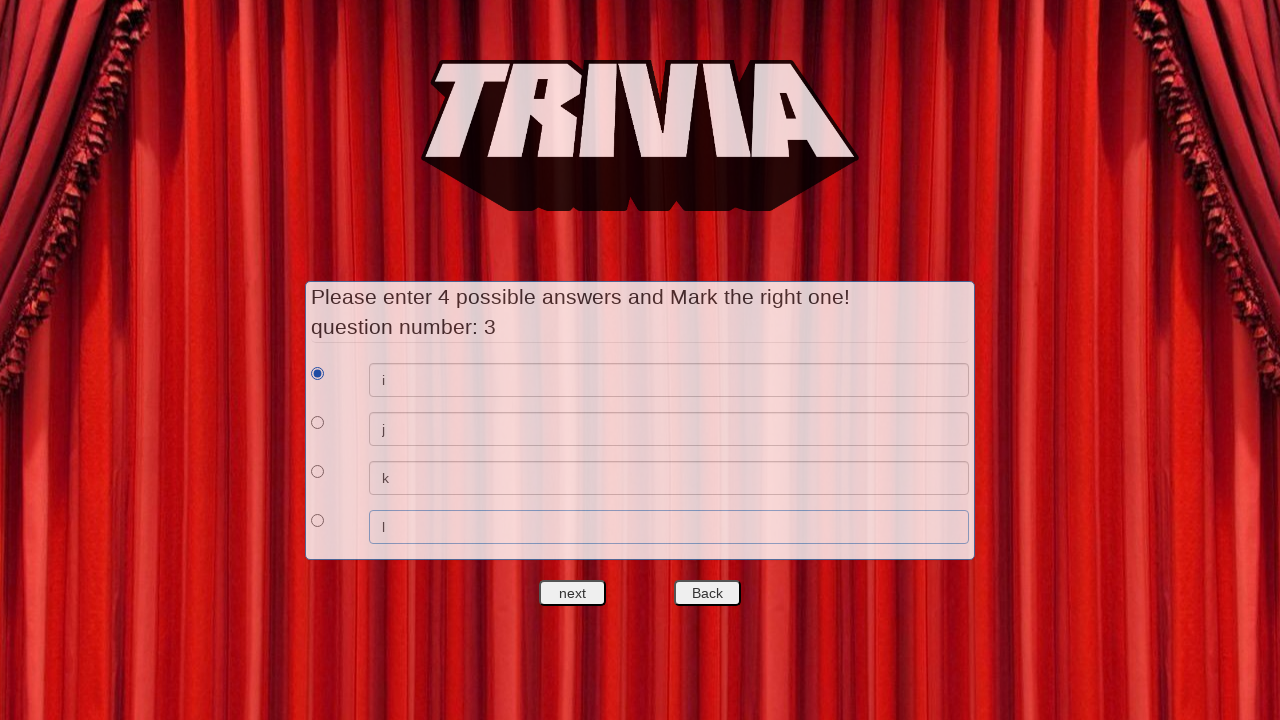

Clicked next button to complete trivia creation at (573, 593) on #nextquest
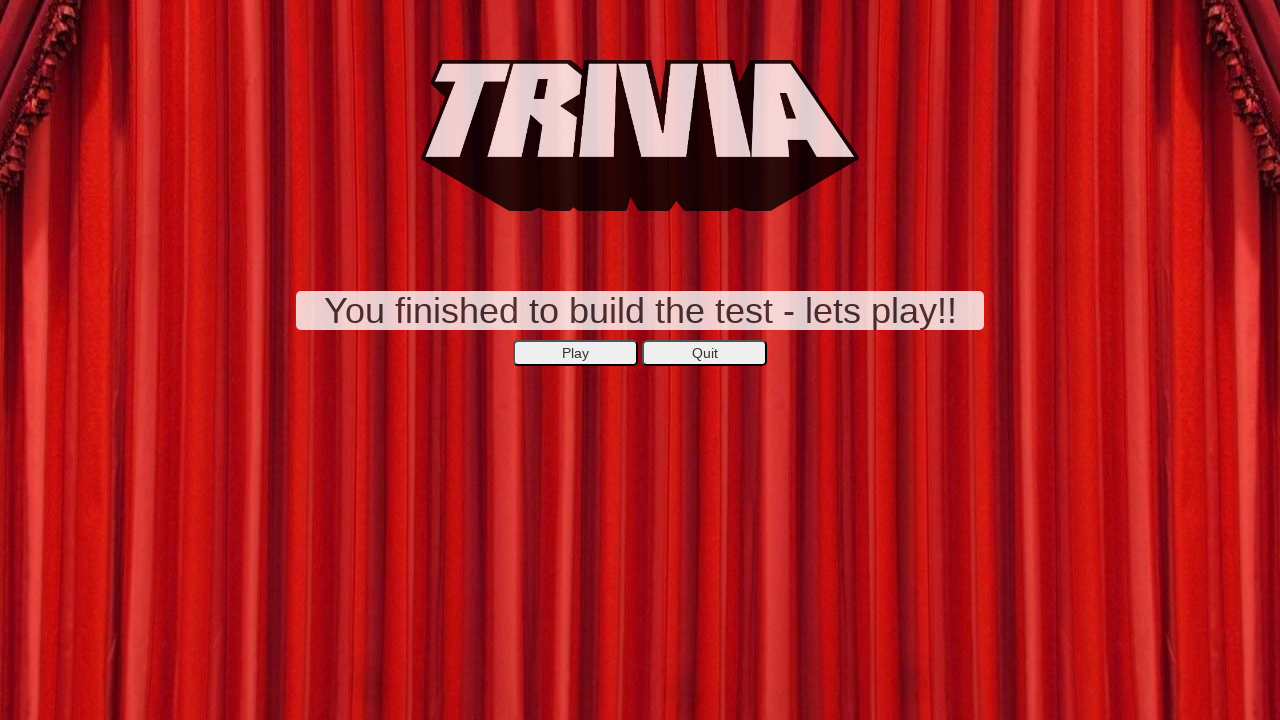

Clicked play button to start the trivia game at (576, 353) on xpath=//*[@id='secondepage']/center/button[1]
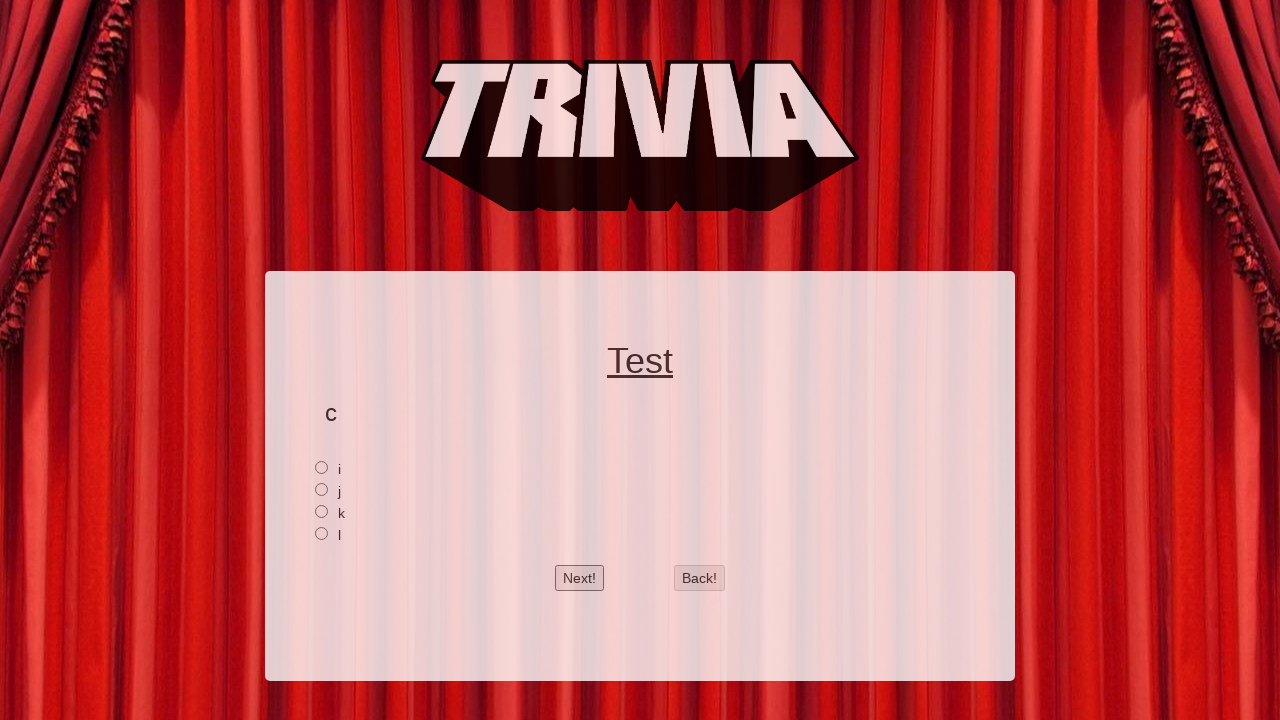

Selected answer for question 1 during gameplay at (322, 467) on xpath=//*[@id='2']/input[1]
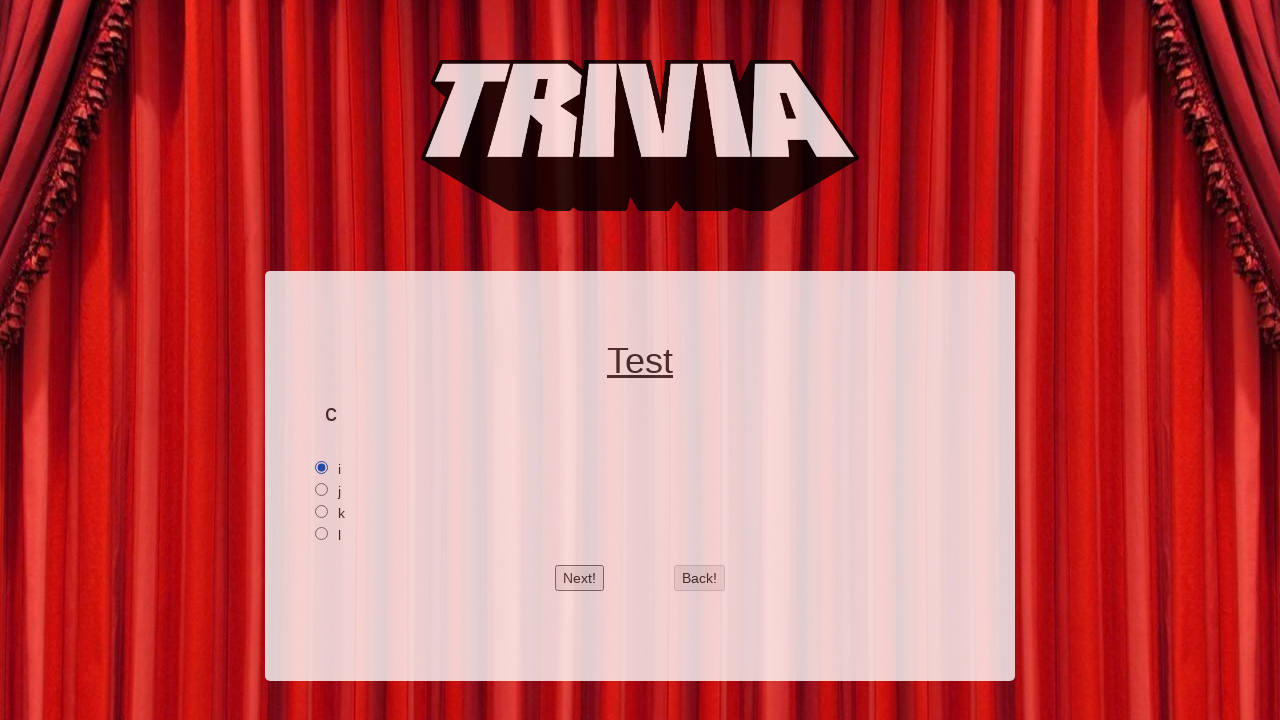

Clicked next button to proceed to question 2 at (580, 578) on #btnnext
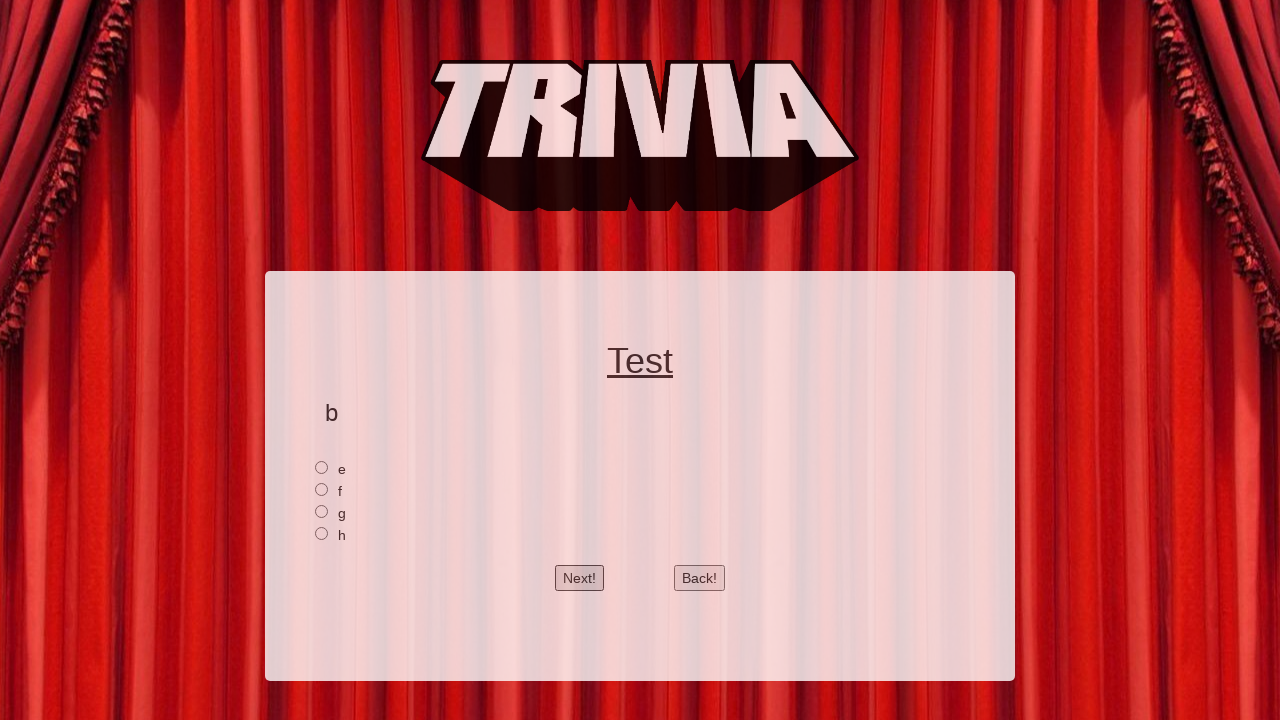

Selected answer for question 2 during gameplay at (322, 467) on xpath=//*[@id='1']/input[1]
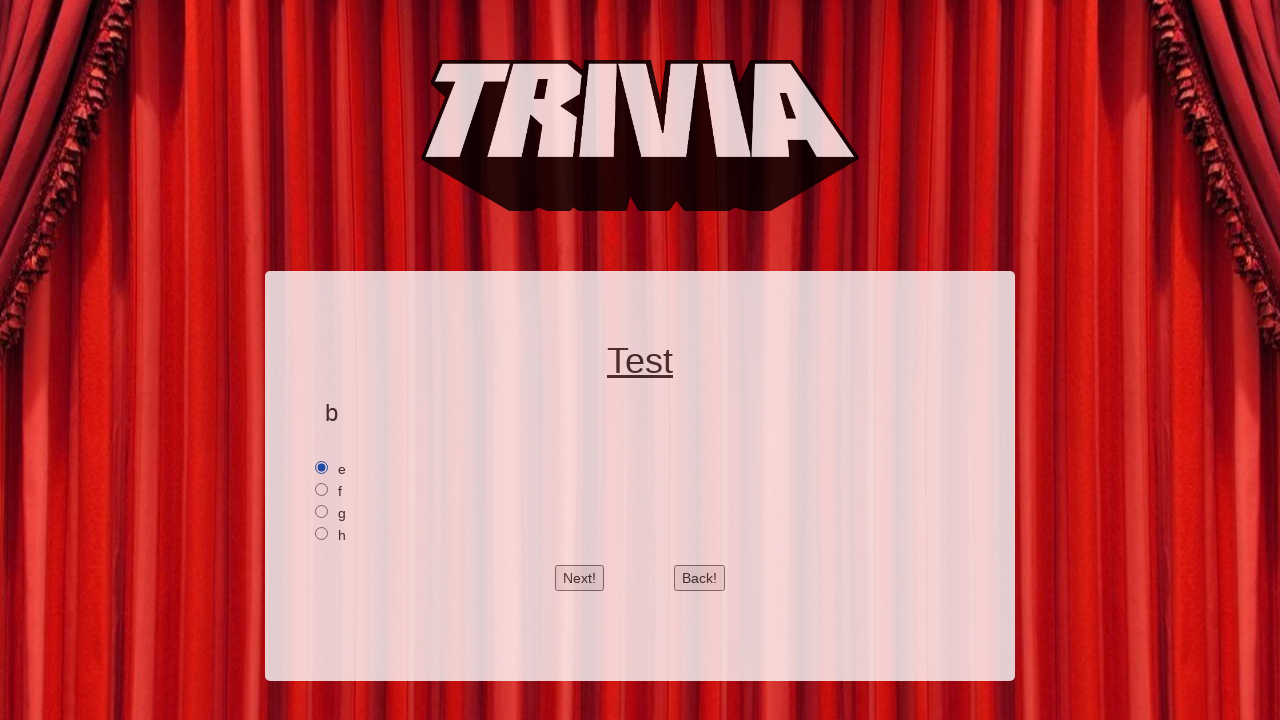

Clicked next button to proceed to question 3 at (580, 578) on #btnnext
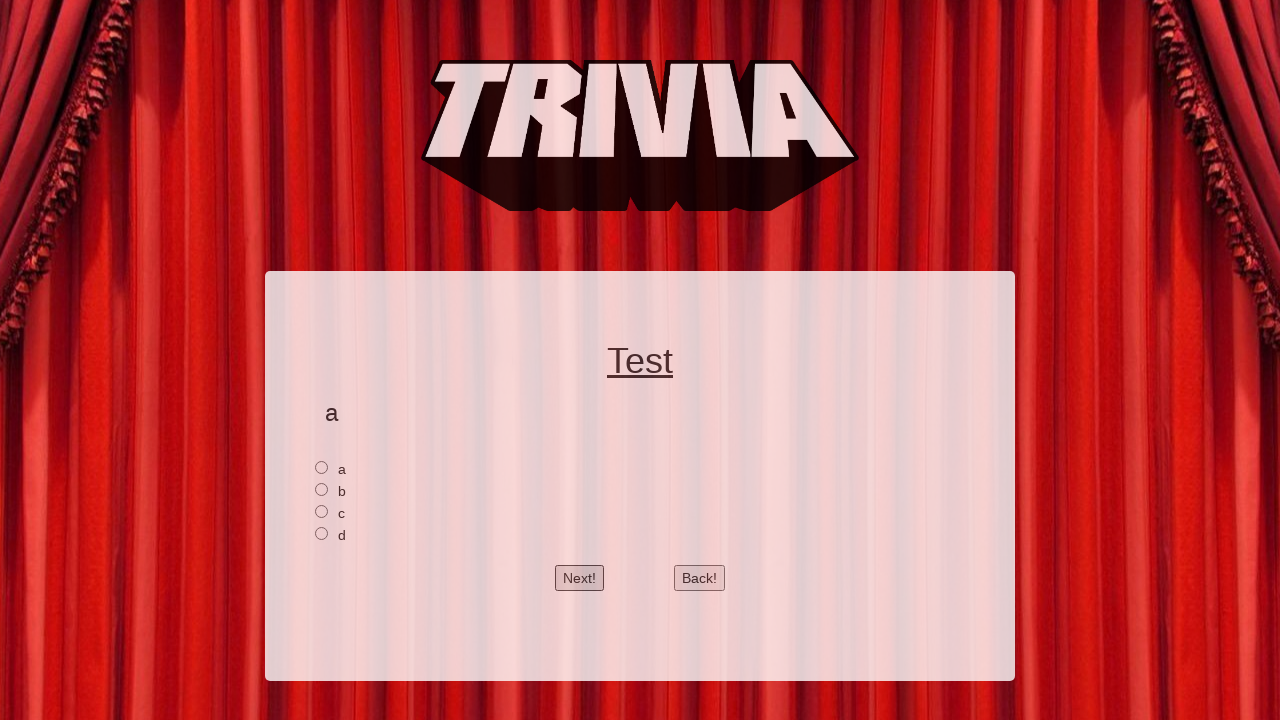

Selected answer for question 3 during gameplay at (322, 467) on xpath=//*[@id='0']/input[1]
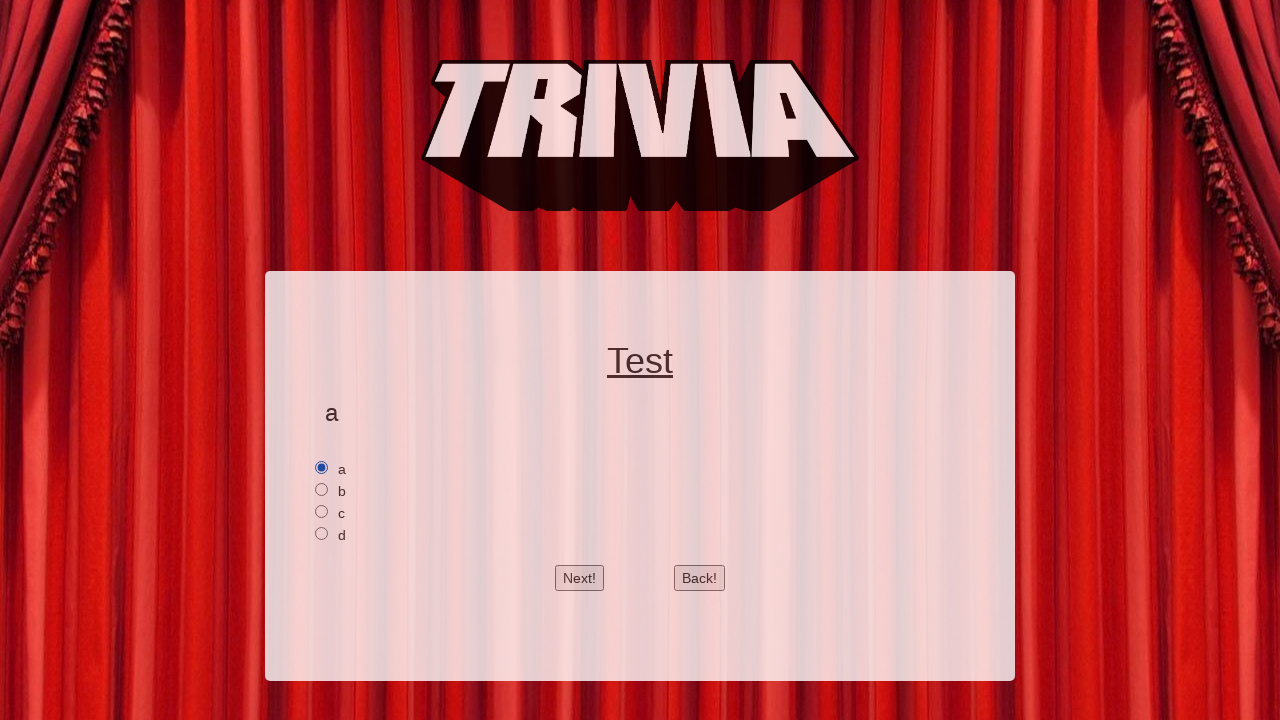

Clicked next button to view marks page at (580, 578) on #btnnext
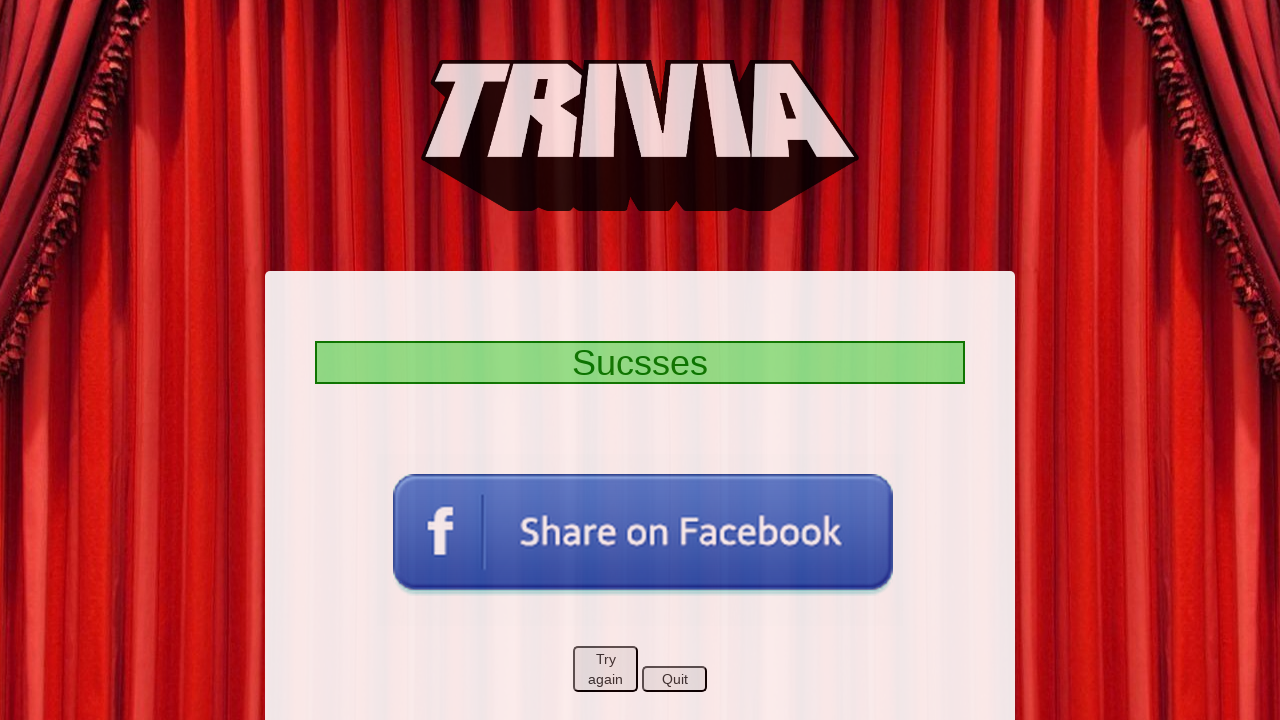

Clicked quit button on final marks page to exit trivia at (674, 679) on xpath=//*[@id='markpage']/center/button[2]
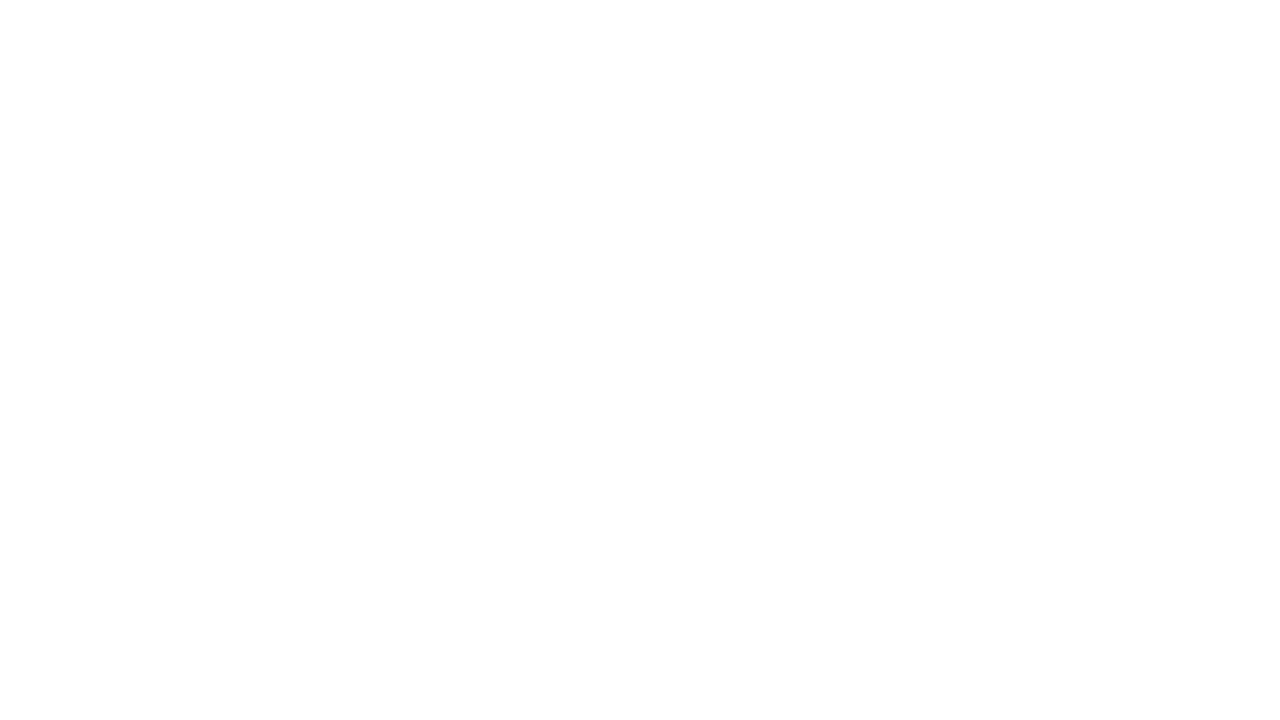

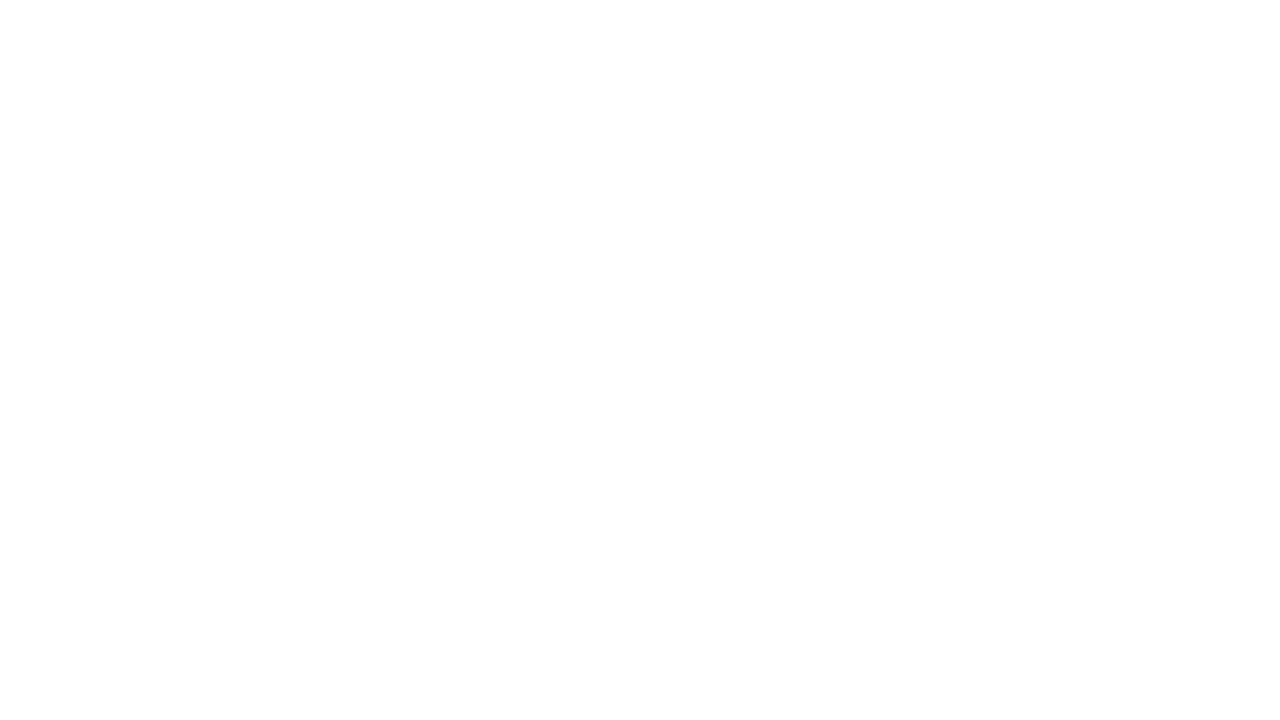